Tests clicking on an "open tab" element on the Rahul Shetty Academy Automation Practice page

Starting URL: https://rahulshettyacademy.com/AutomationPractice/

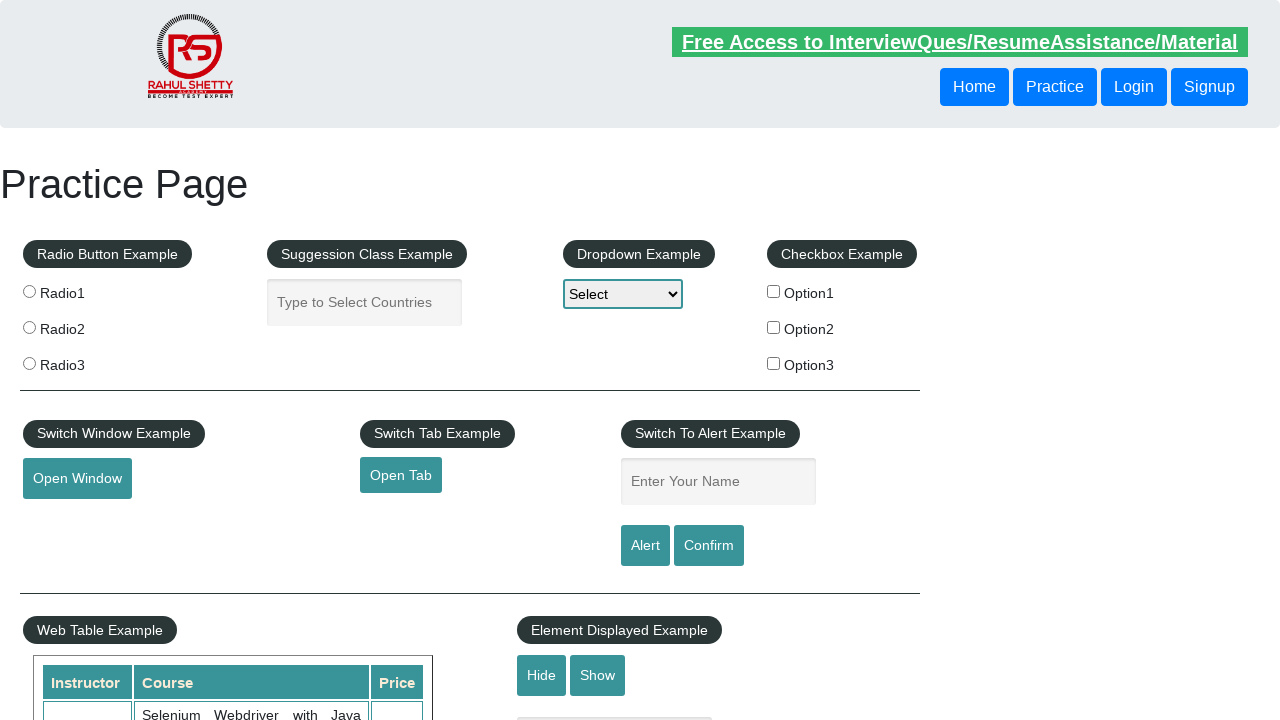

Clicked on the open tab element at (401, 475) on #opentab
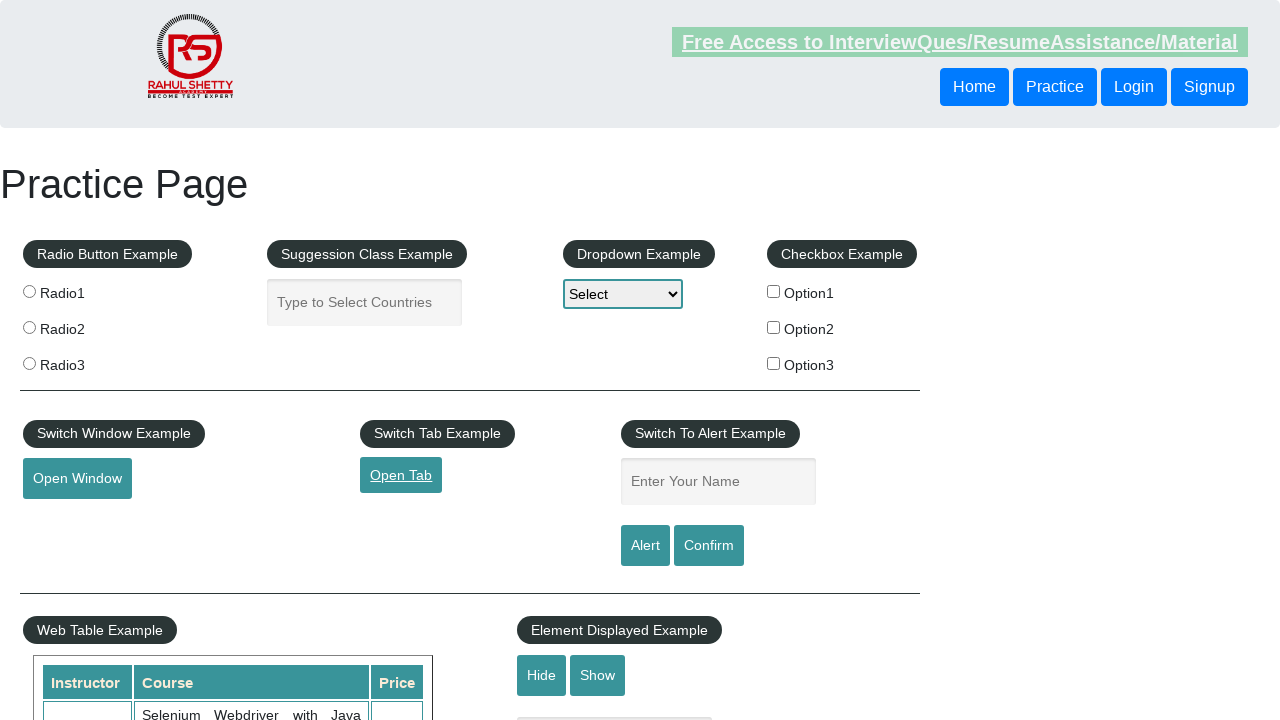

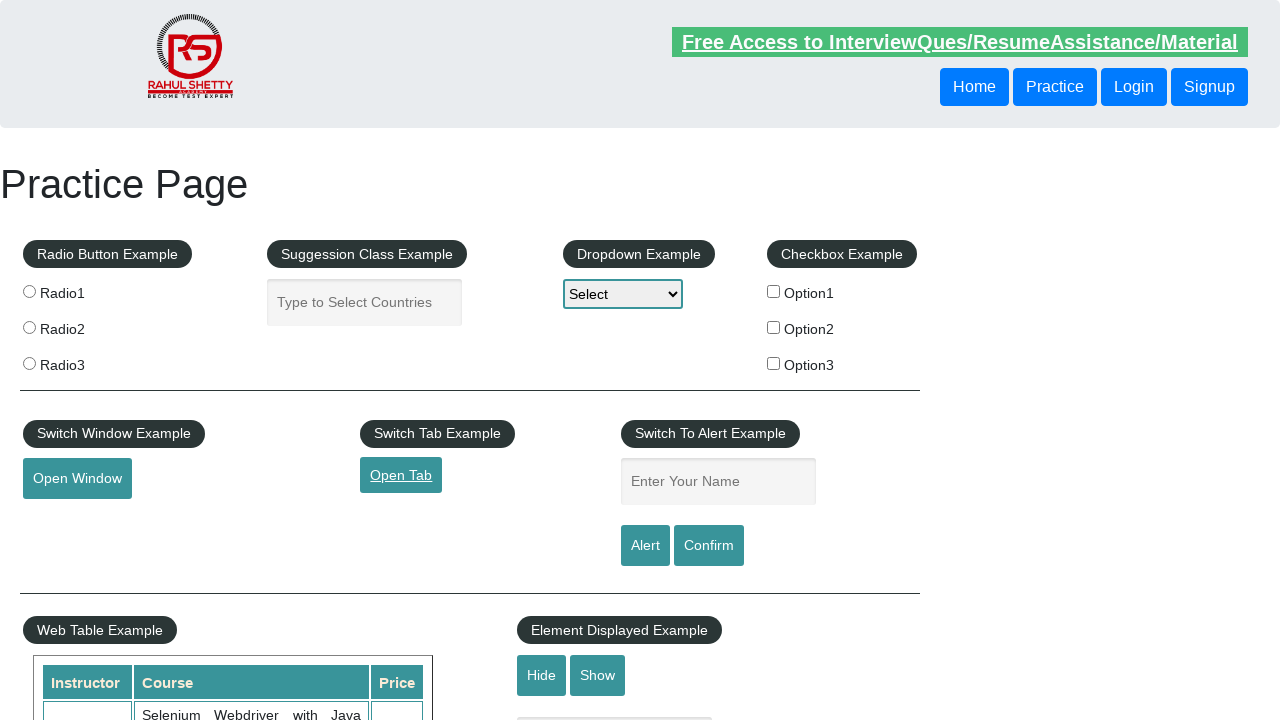